Tests window handling by clicking a link that opens a new window, switching to the new window to verify its content, and then switching back to the original window to verify it's still accessible.

Starting URL: https://the-internet.herokuapp.com/windows

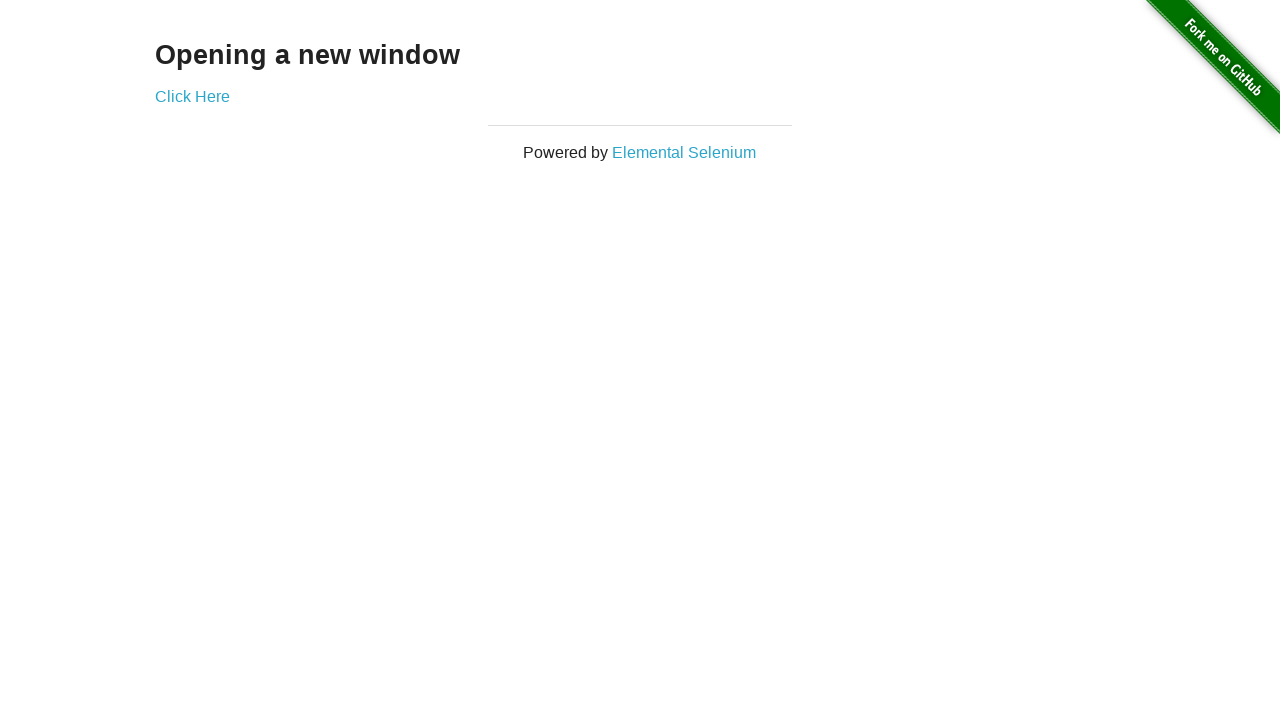

Waited for h3 selector to load on initial page
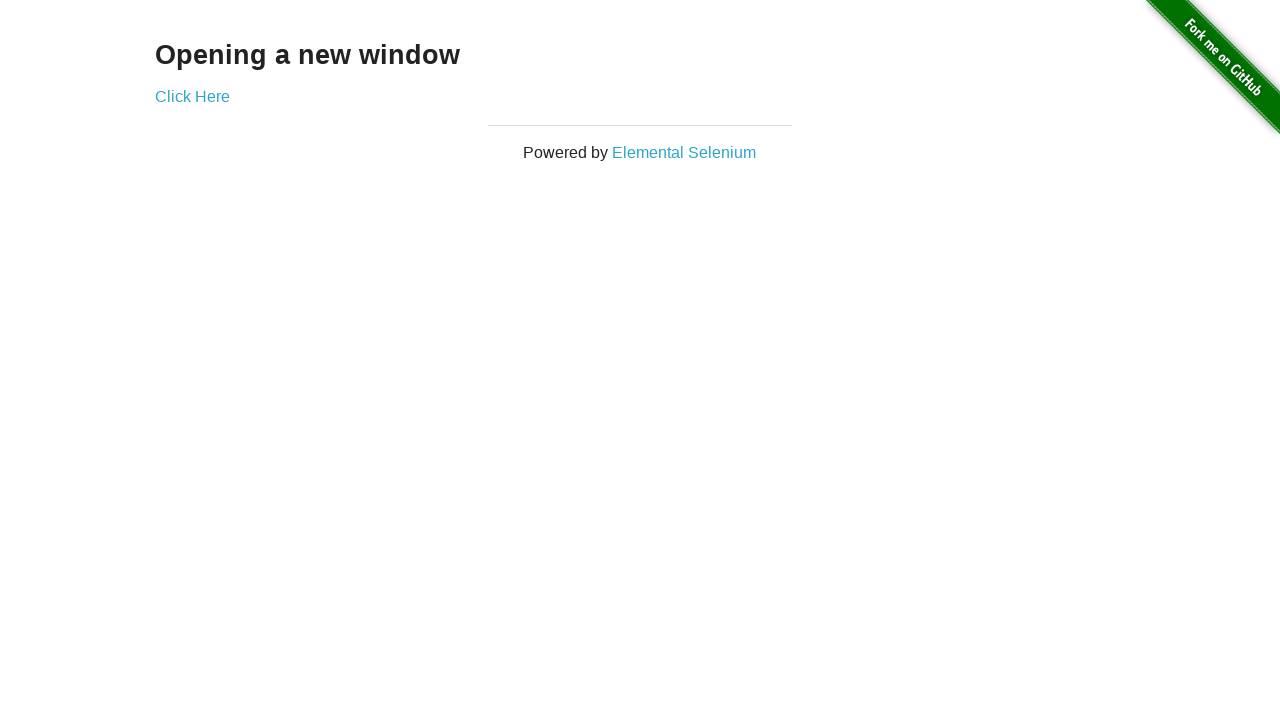

Verified h3 text content is 'Opening a new window'
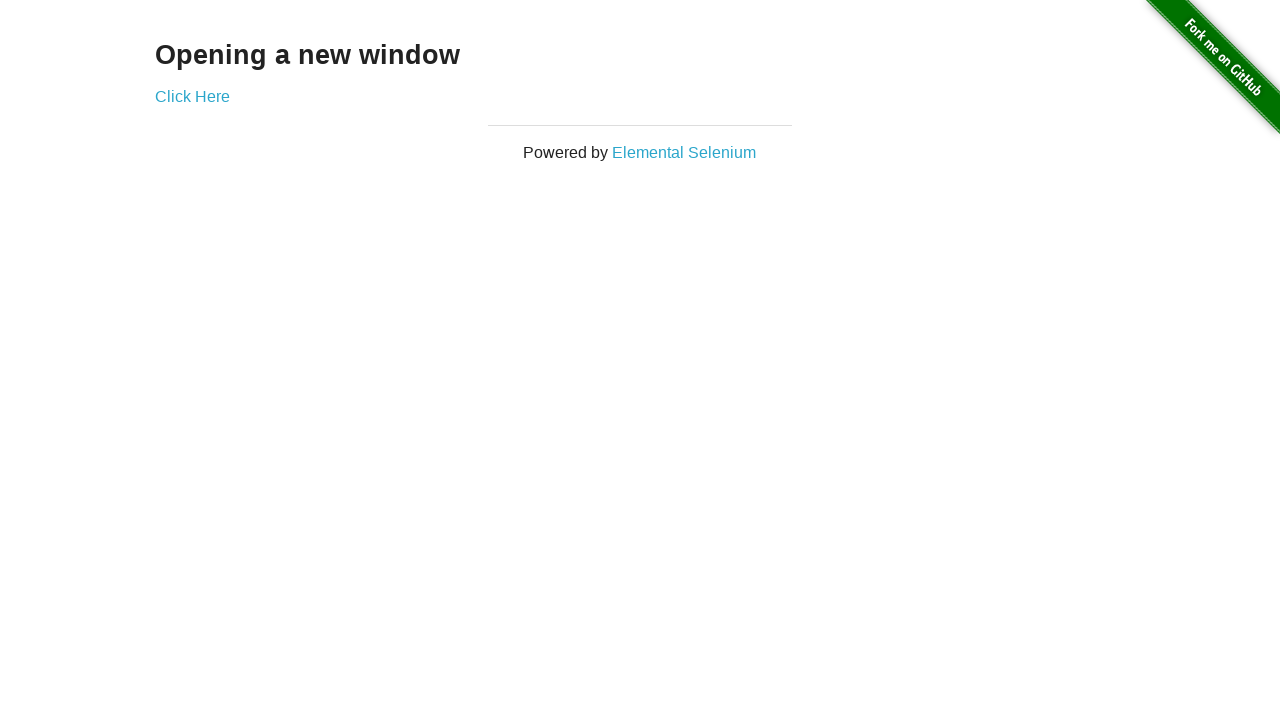

Verified initial page title is 'The Internet'
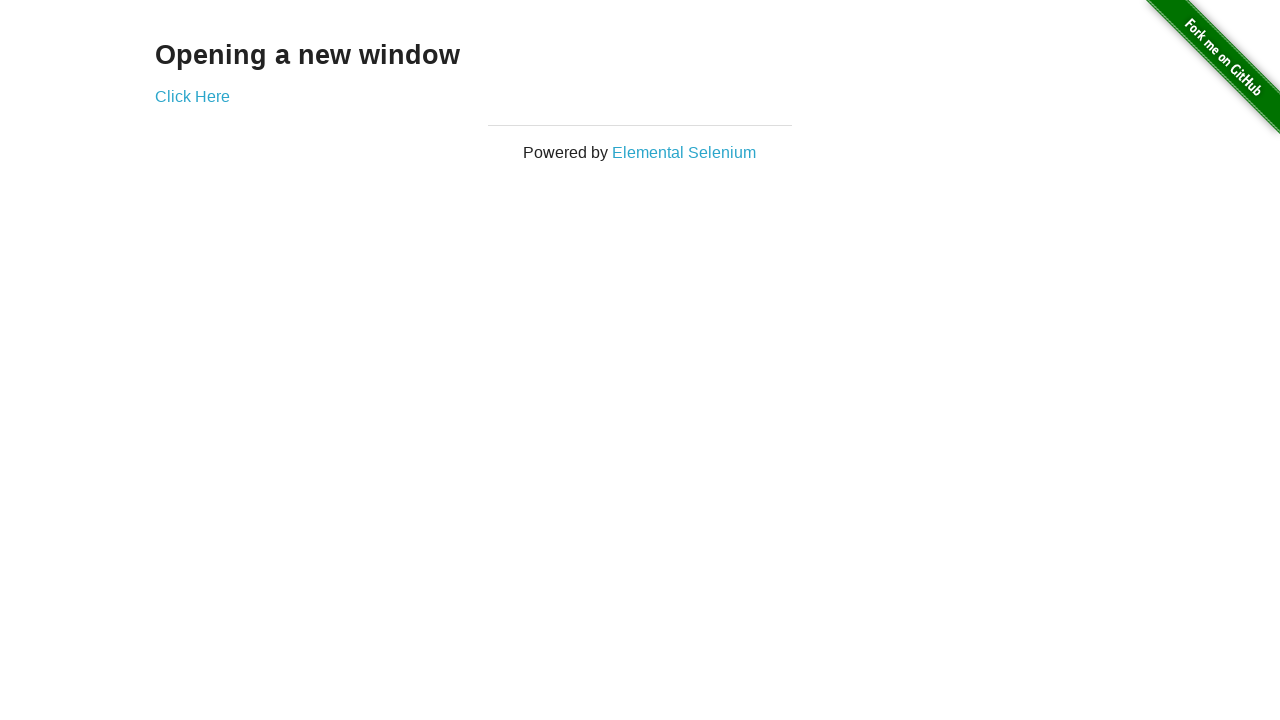

Clicked 'Click Here' link to open new window at (192, 96) on text=Click Here
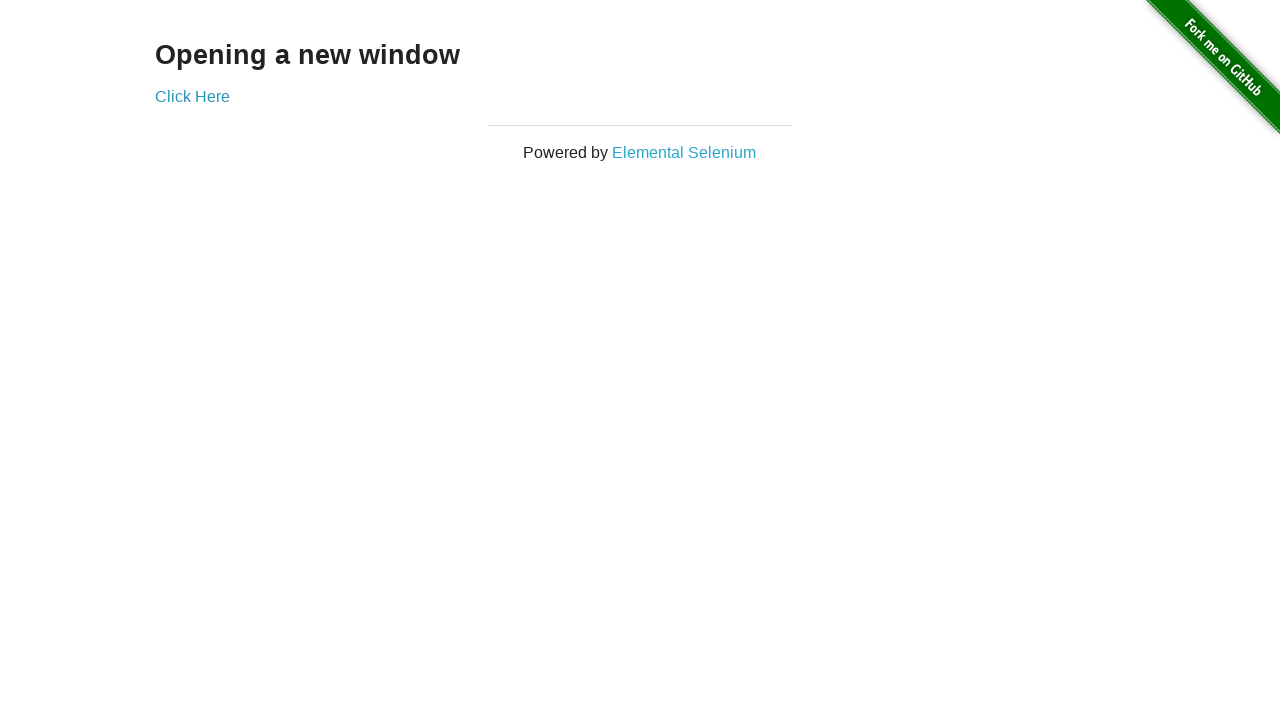

New window opened and loaded
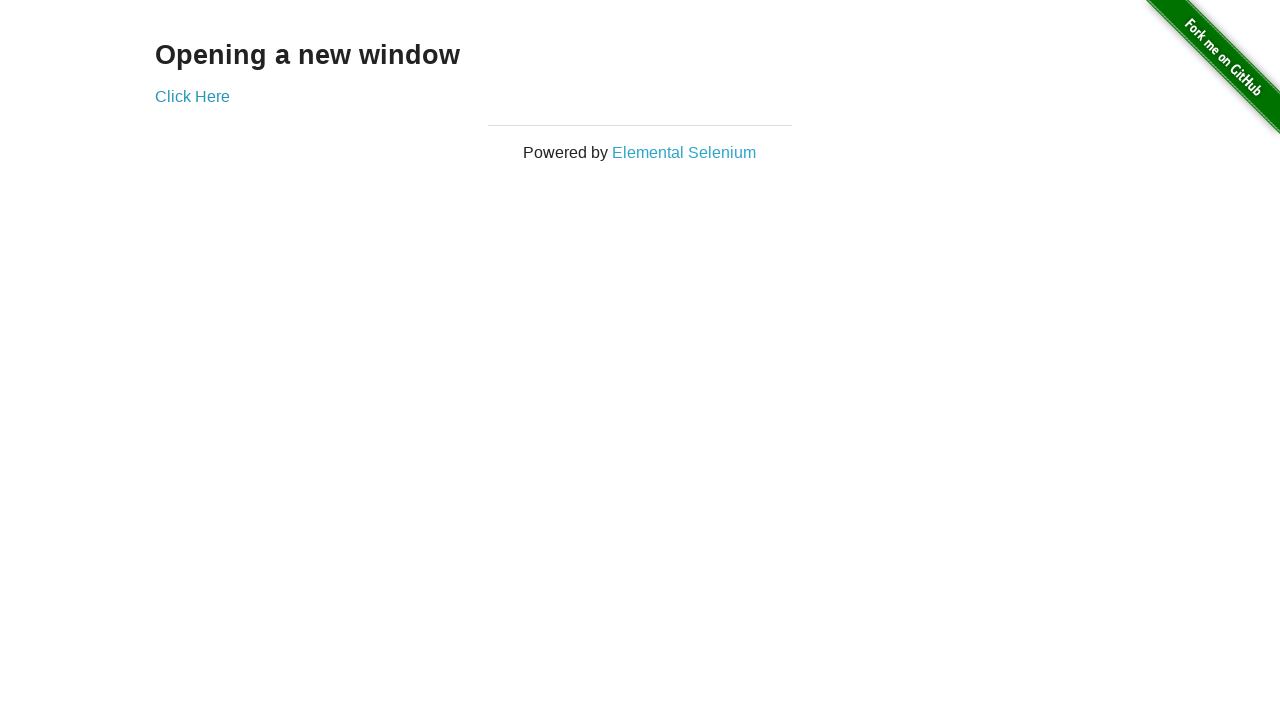

Verified new window title is 'New Window'
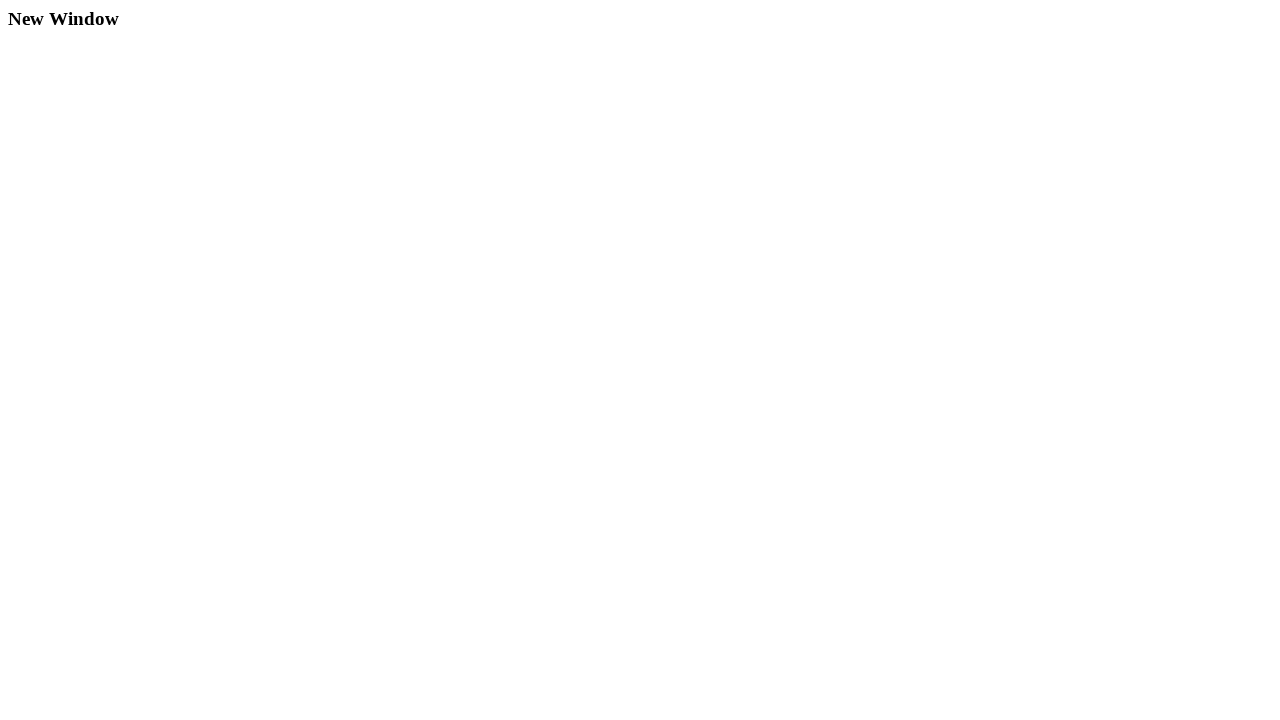

Verified new window h3 text content is 'New Window'
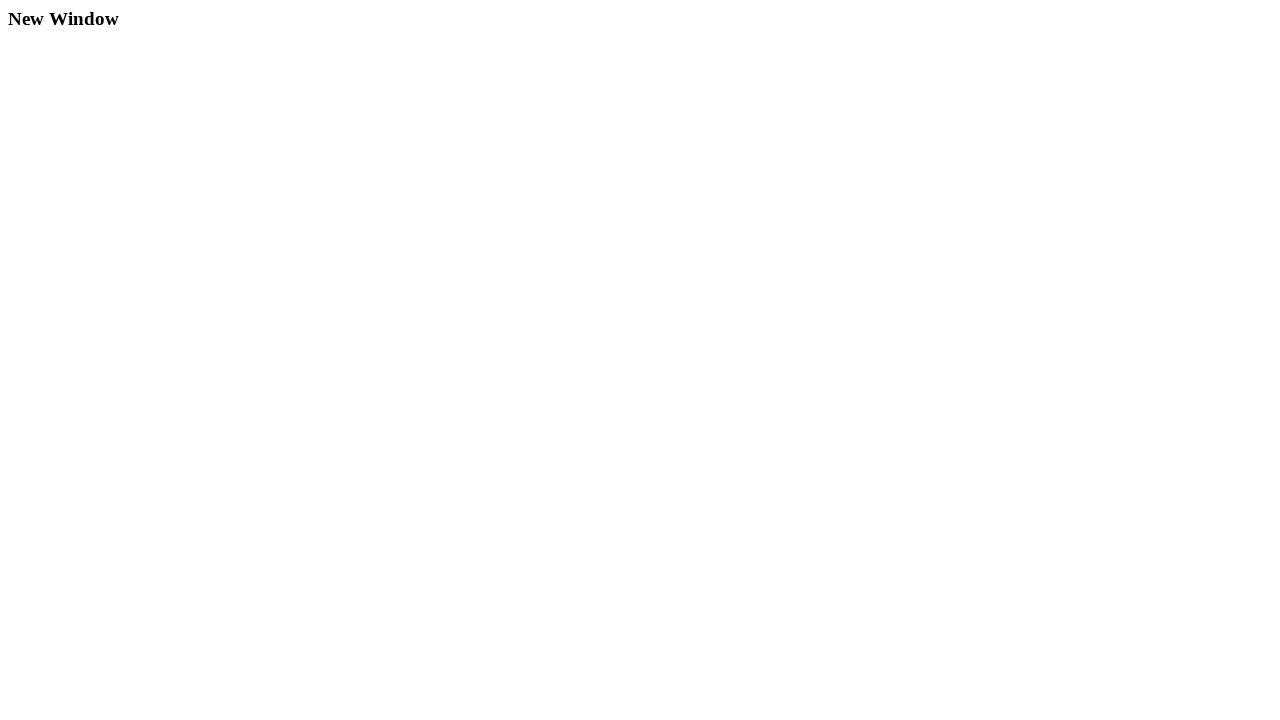

Switched back to original page
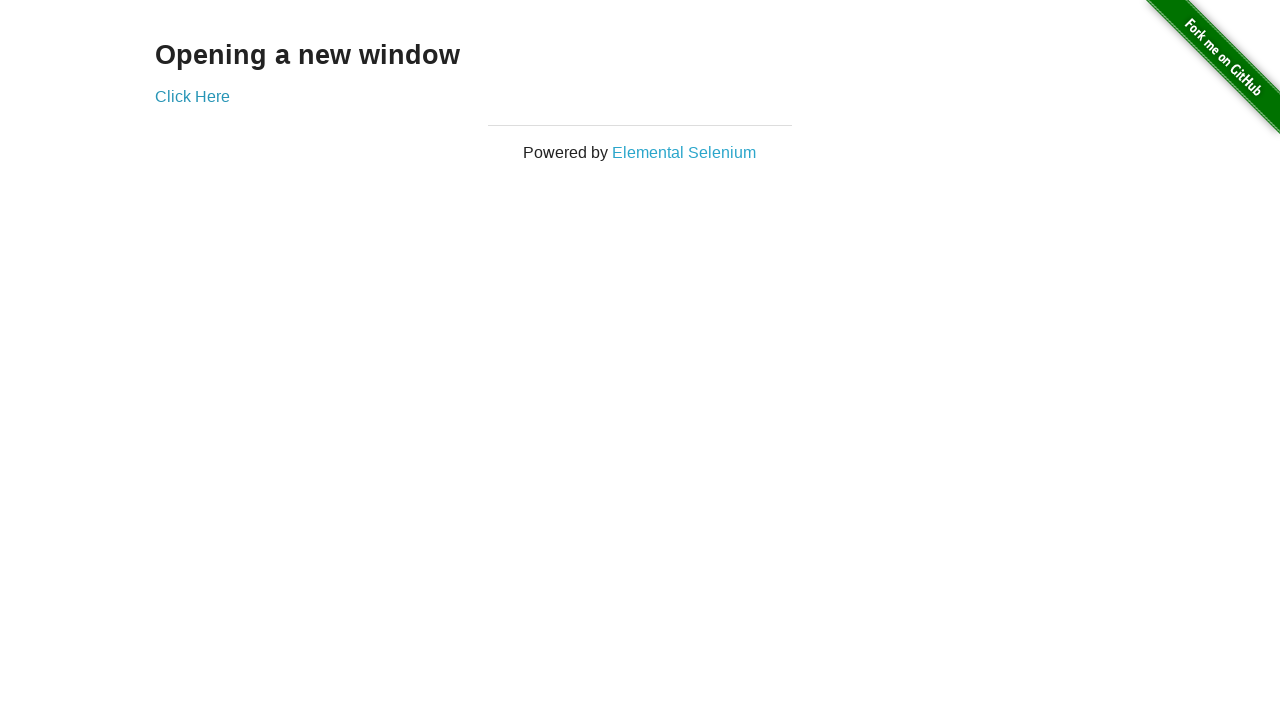

Verified original page title is still 'The Internet'
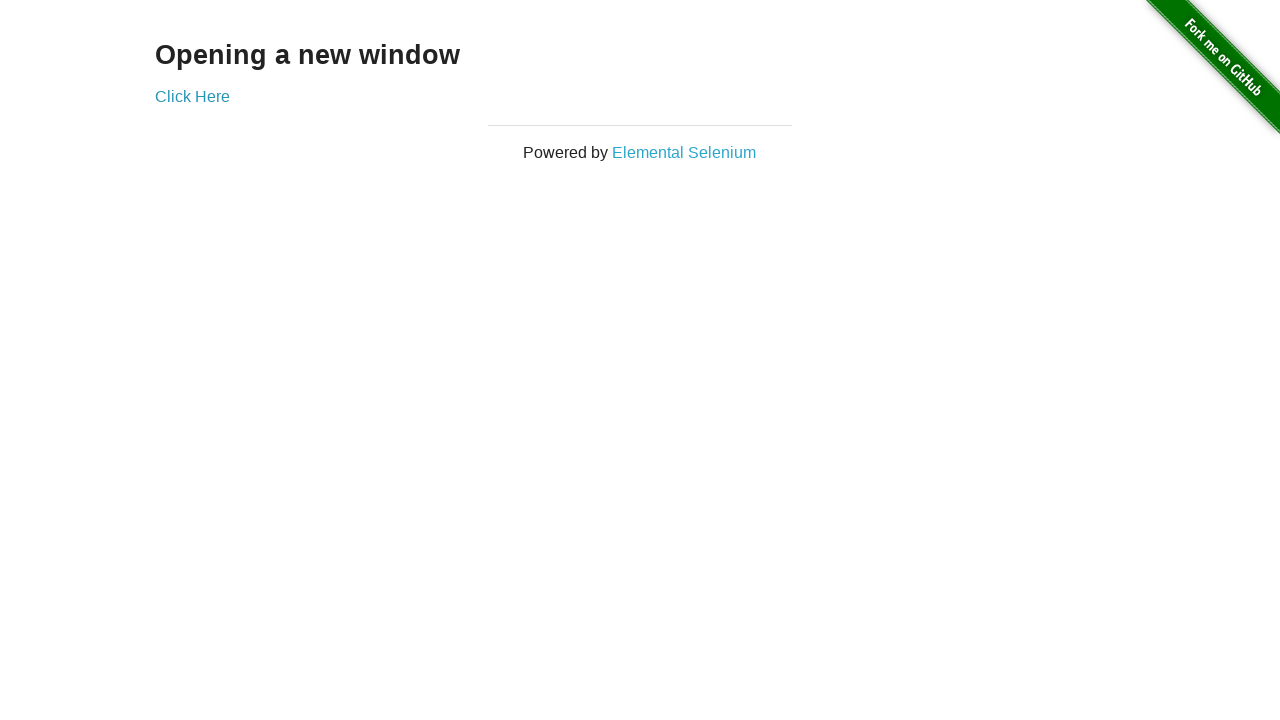

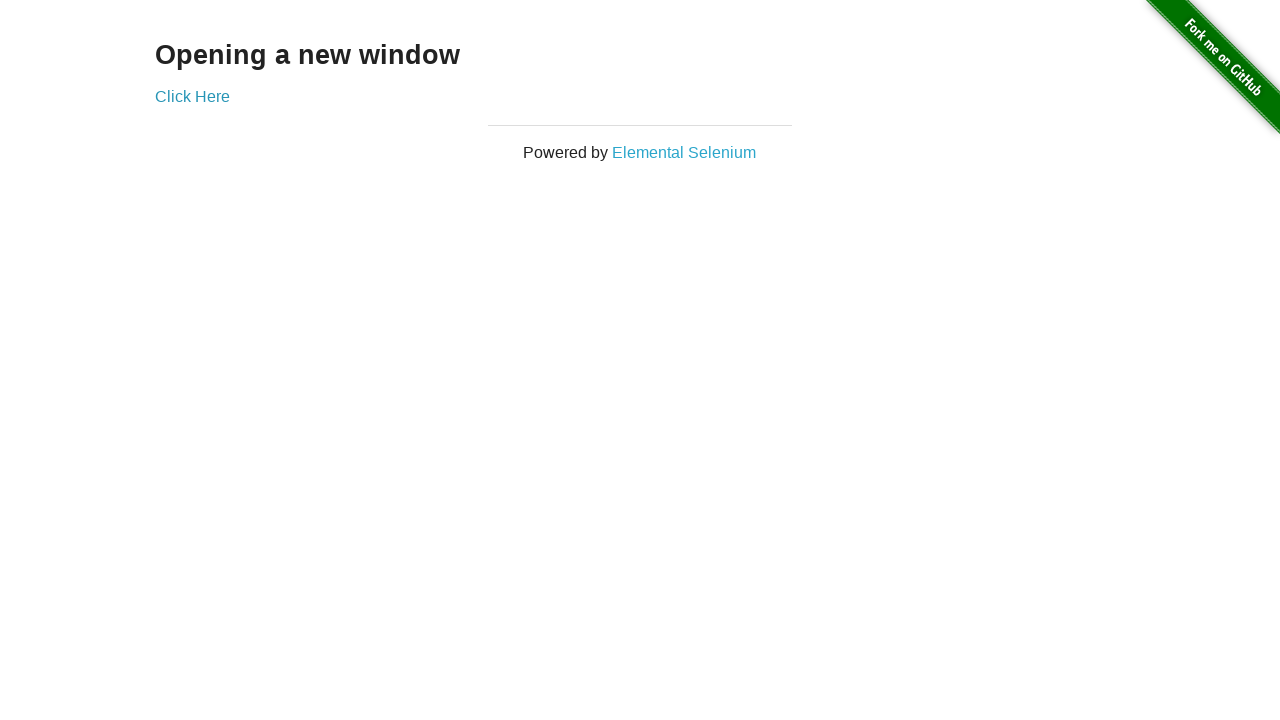